Tests multiple window handling by clicking a link that opens a new window, then switches between the parent and child windows to verify window titles and URLs.

Starting URL: https://the-internet.herokuapp.com/windows

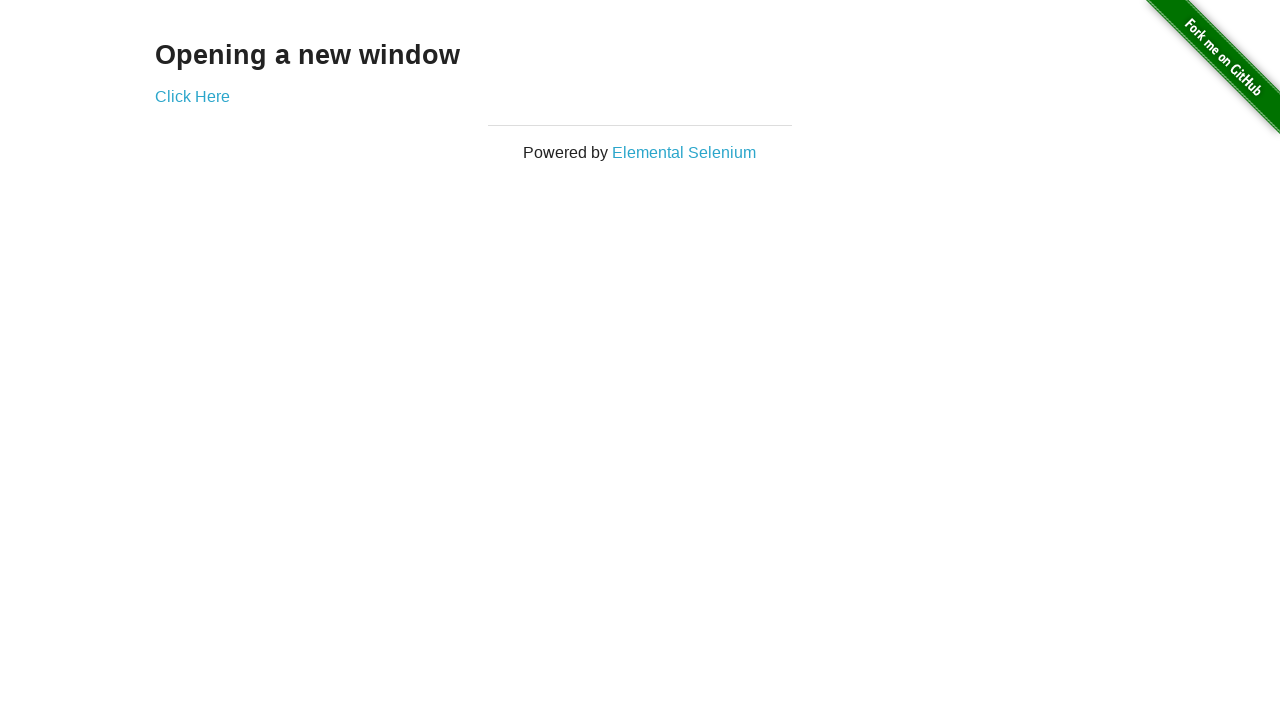

Clicked 'Click Here' link to open new window at (192, 96) on text=Click Here
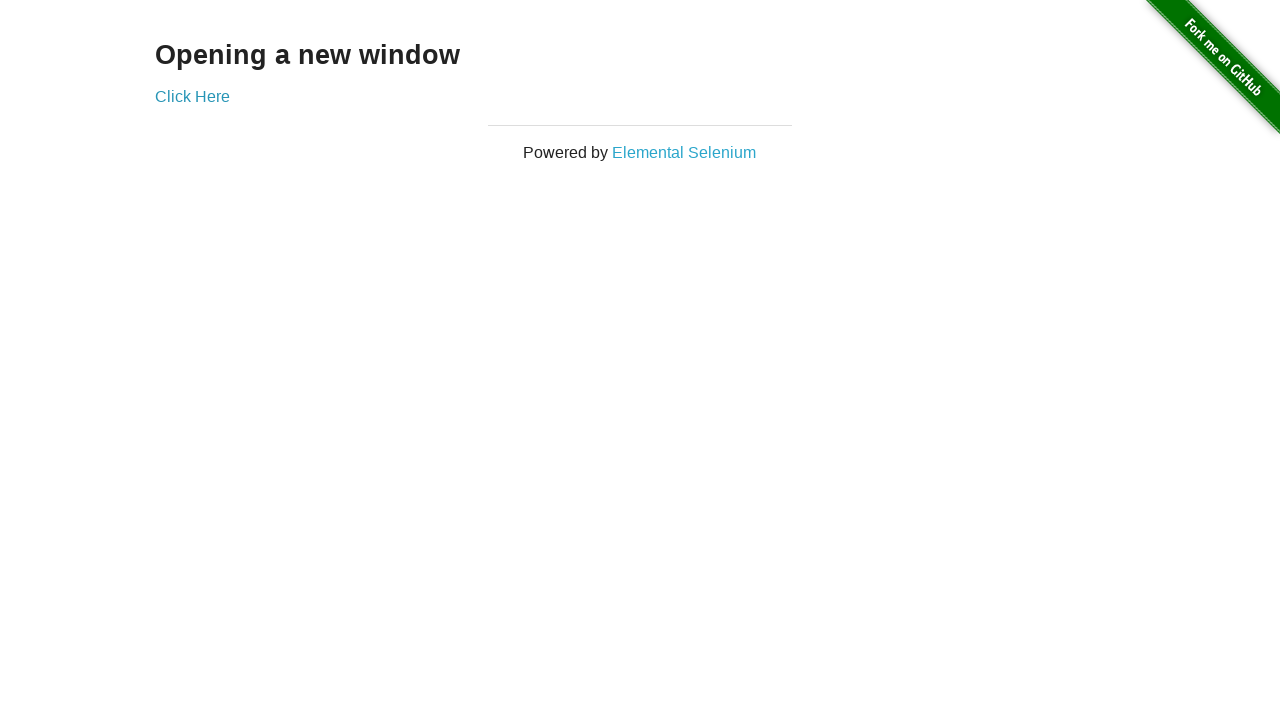

New window opened and captured
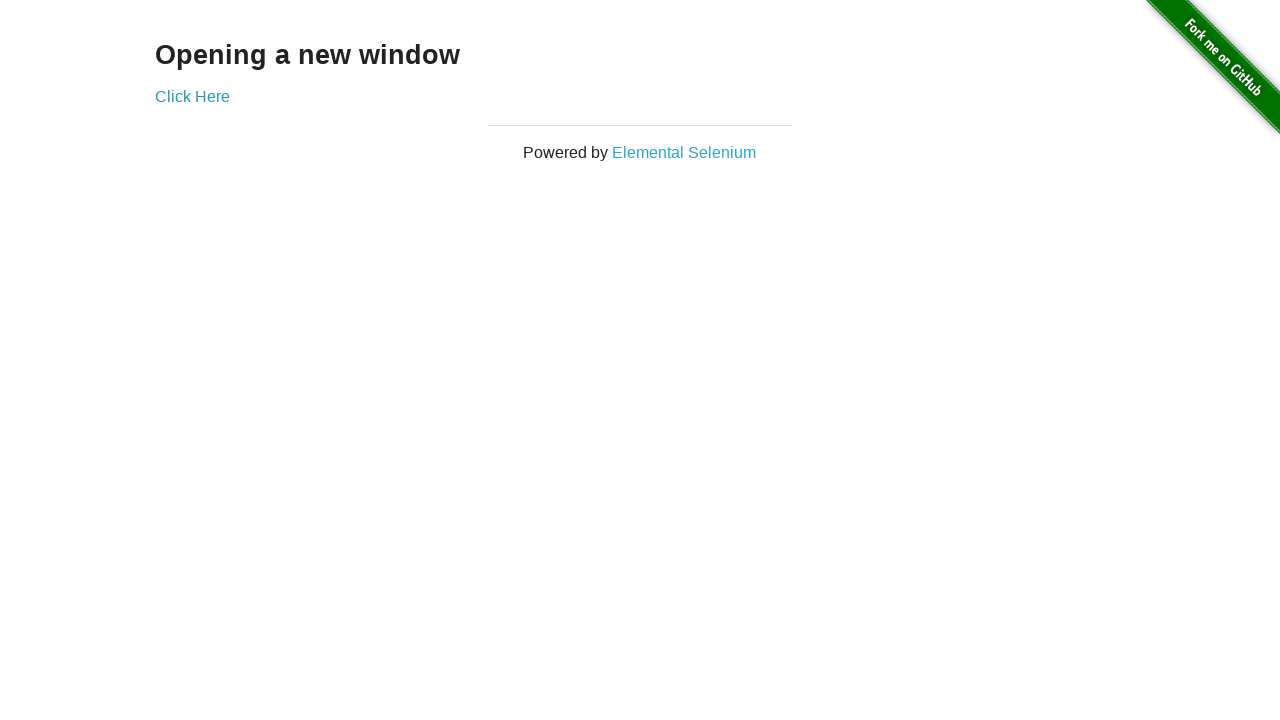

Child window finished loading
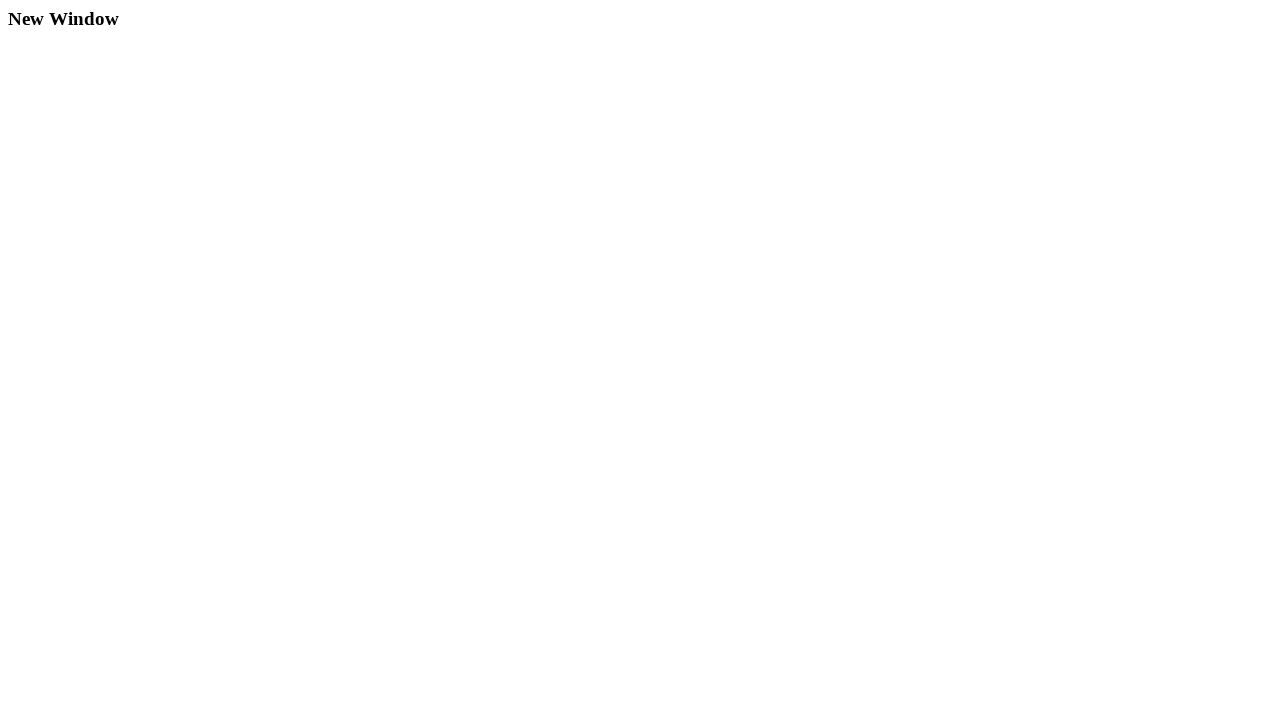

Verified child window - Title: New Window, URL: https://the-internet.herokuapp.com/windows/new
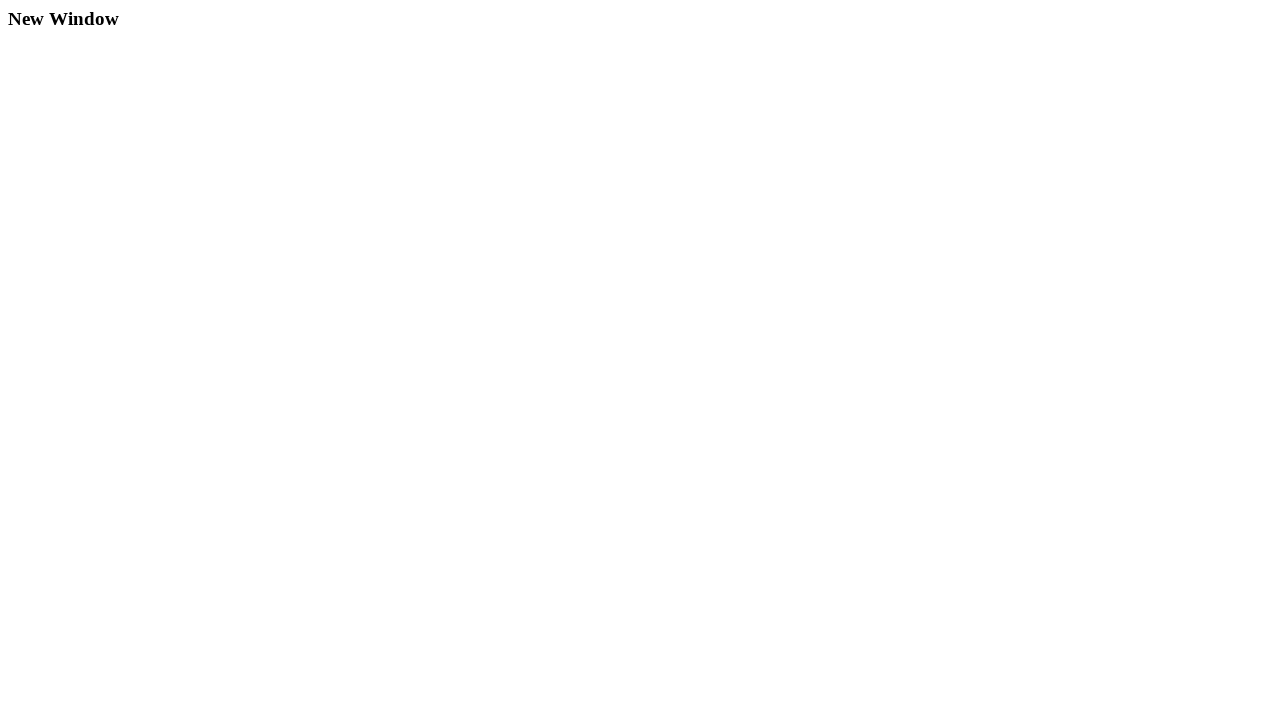

Verified parent window - Title: The Internet, URL: https://the-internet.herokuapp.com/windows
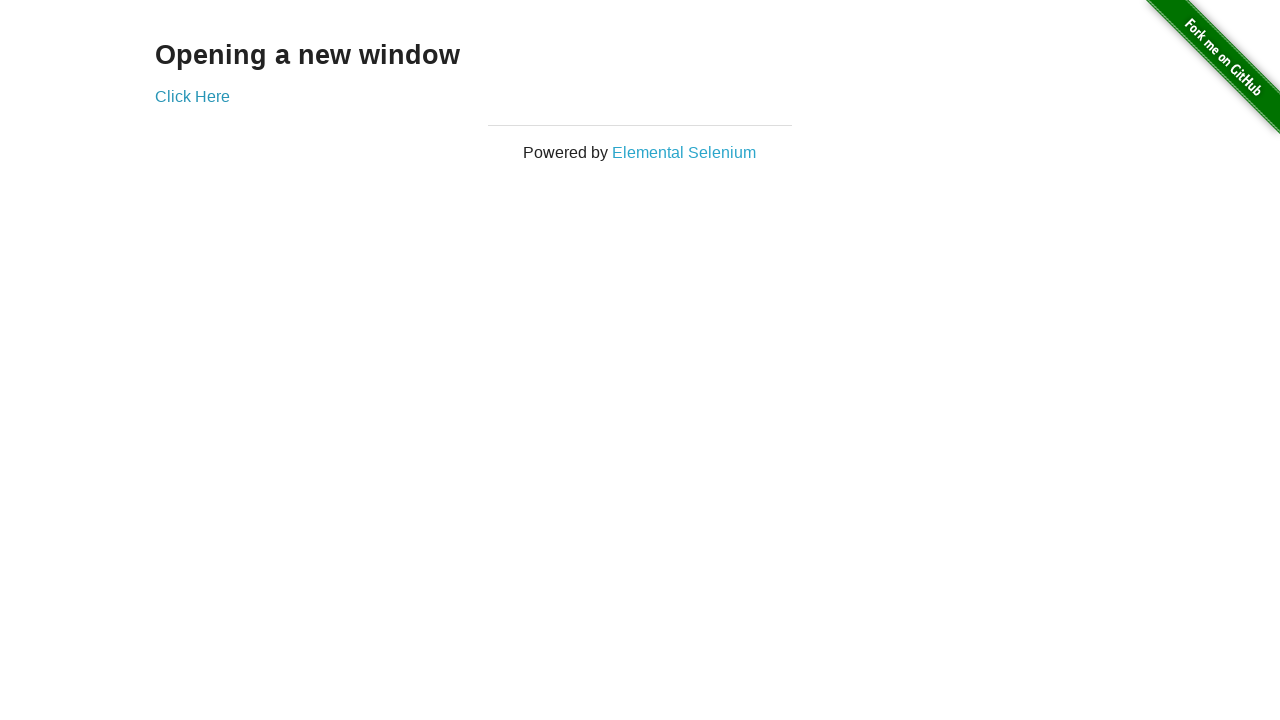

Closed child window
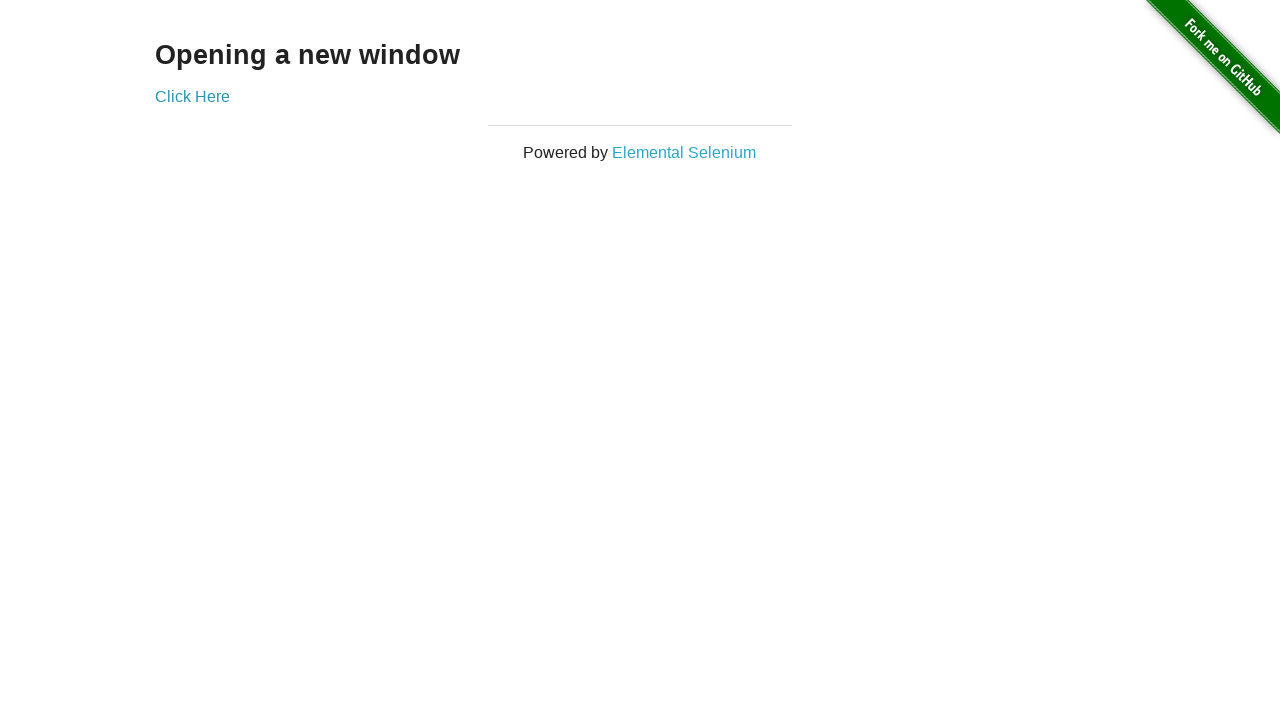

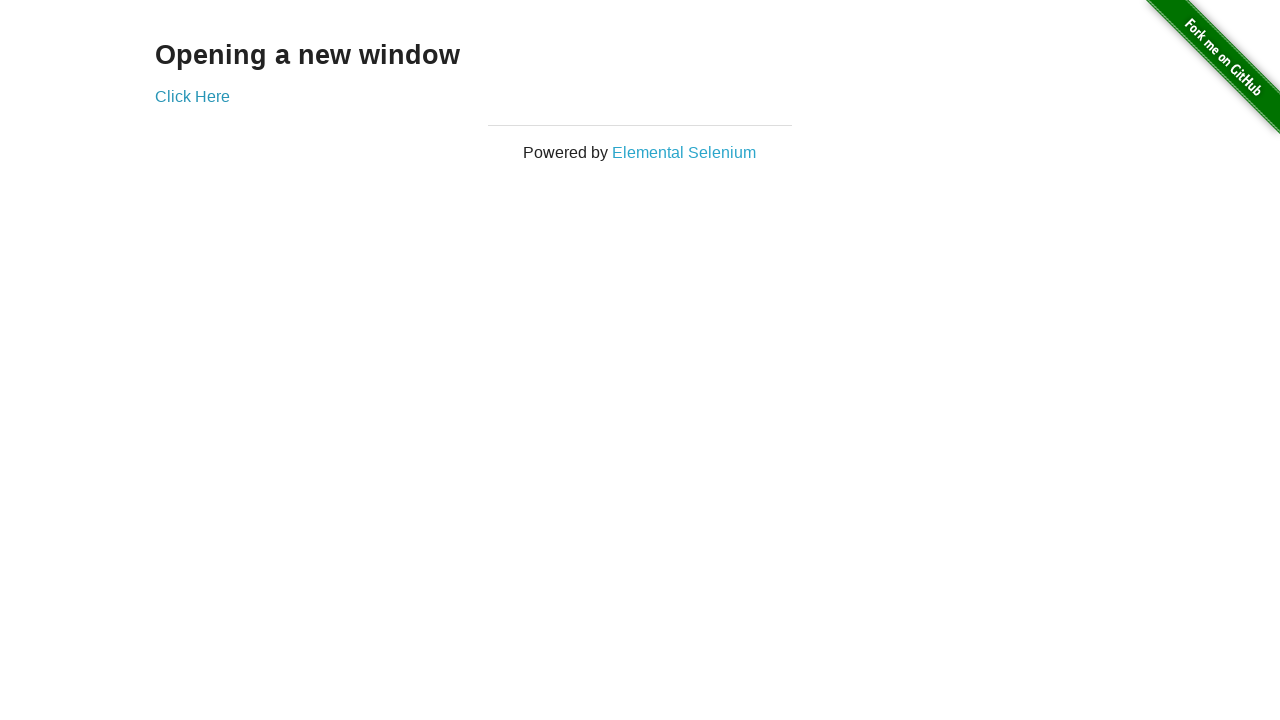